Navigates to Expedia, selects Flights tab, chooses One-way option, and starts entering a departure location

Starting URL: https://www.expedia.com

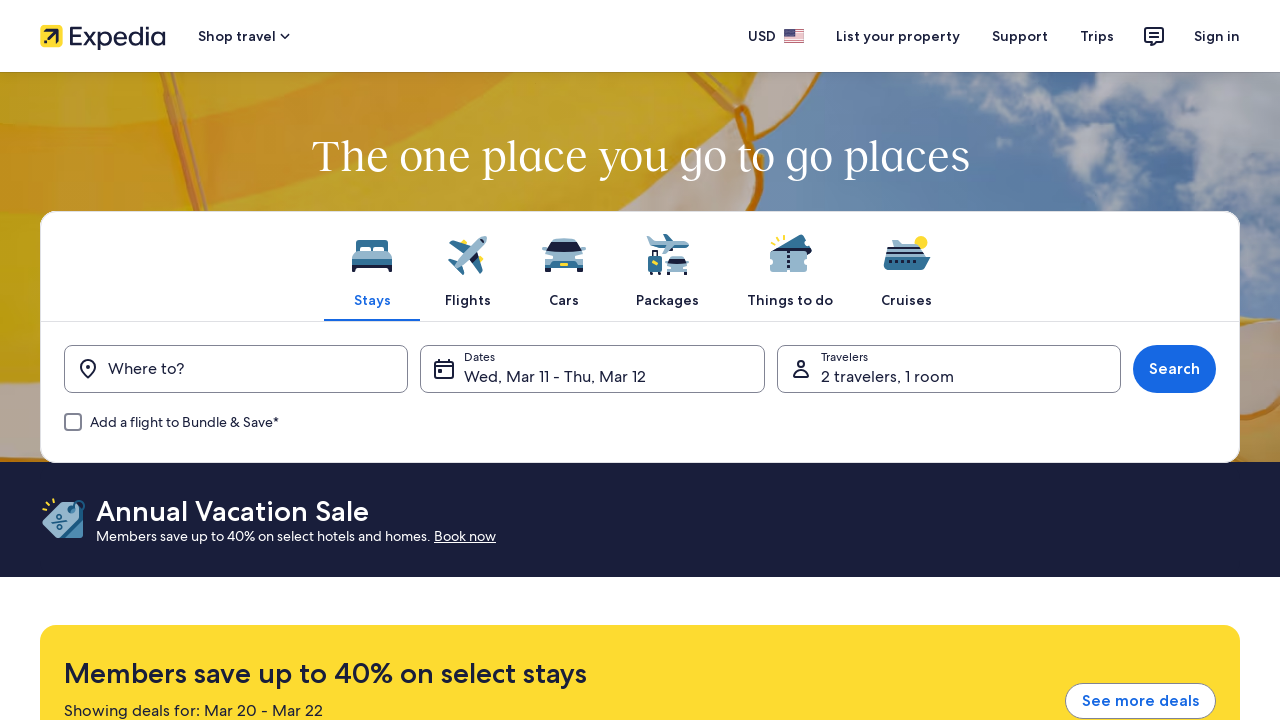

Clicked on Flights tab at (468, 266) on xpath=//span[text()='Flights']/parent::a
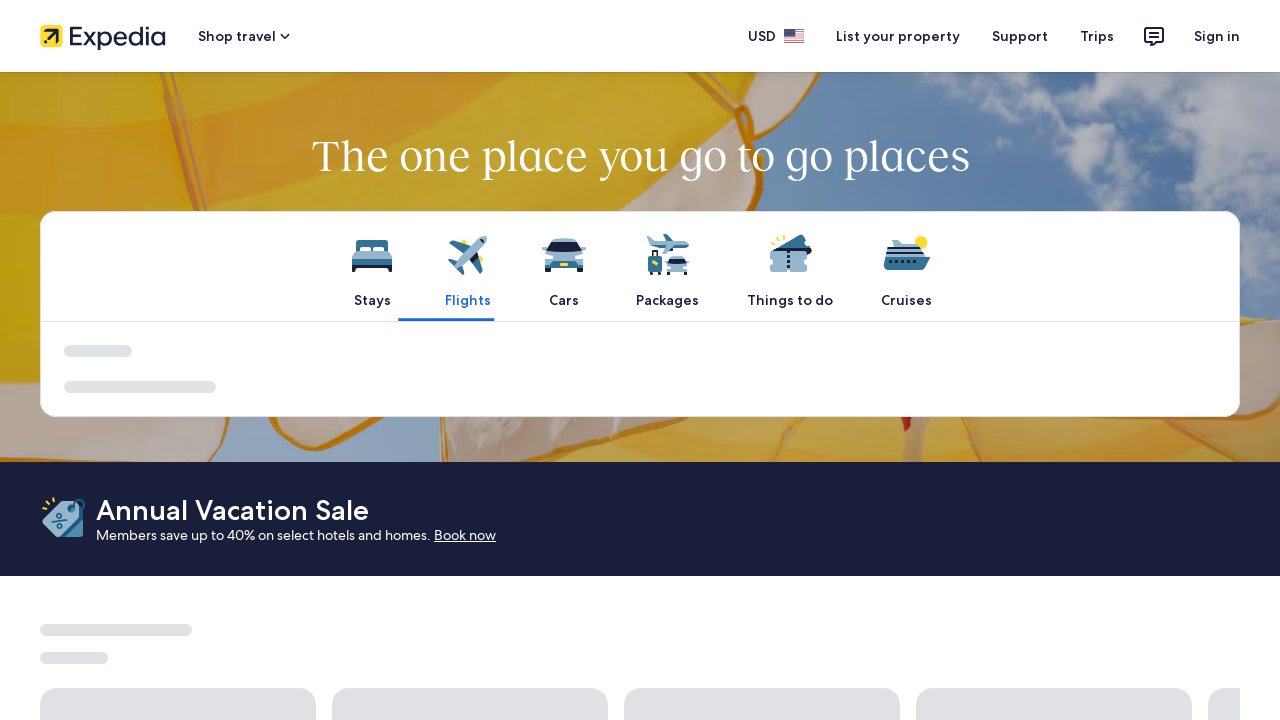

Waited 2 seconds for page to load
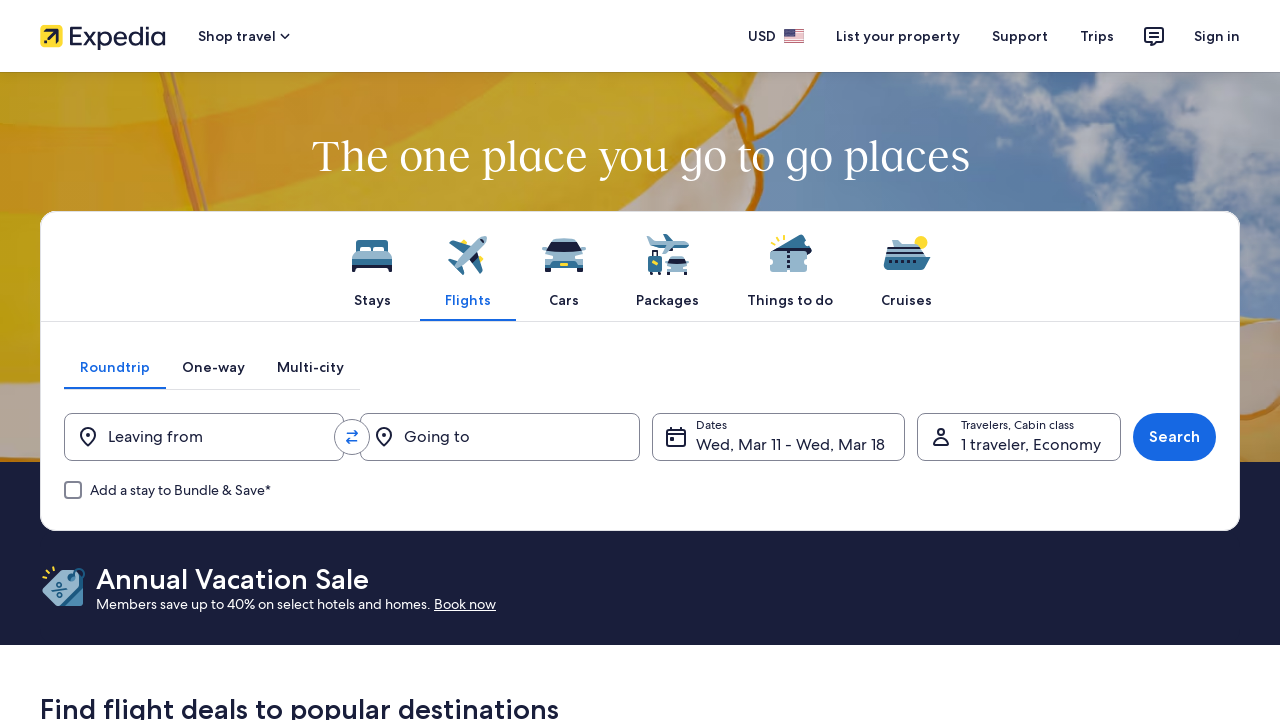

Clicked on One-way option at (214, 367) on xpath=//span[text()='One-way']/parent::a
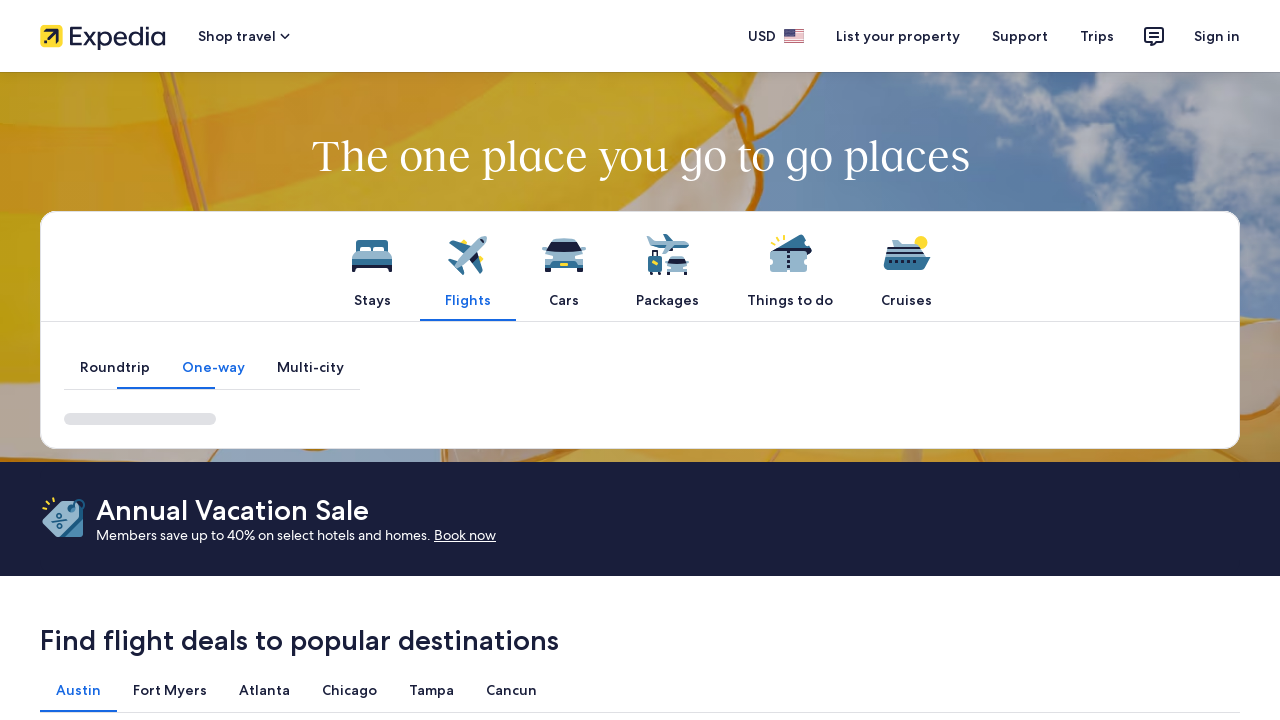

Waited 2 seconds for form elements to load
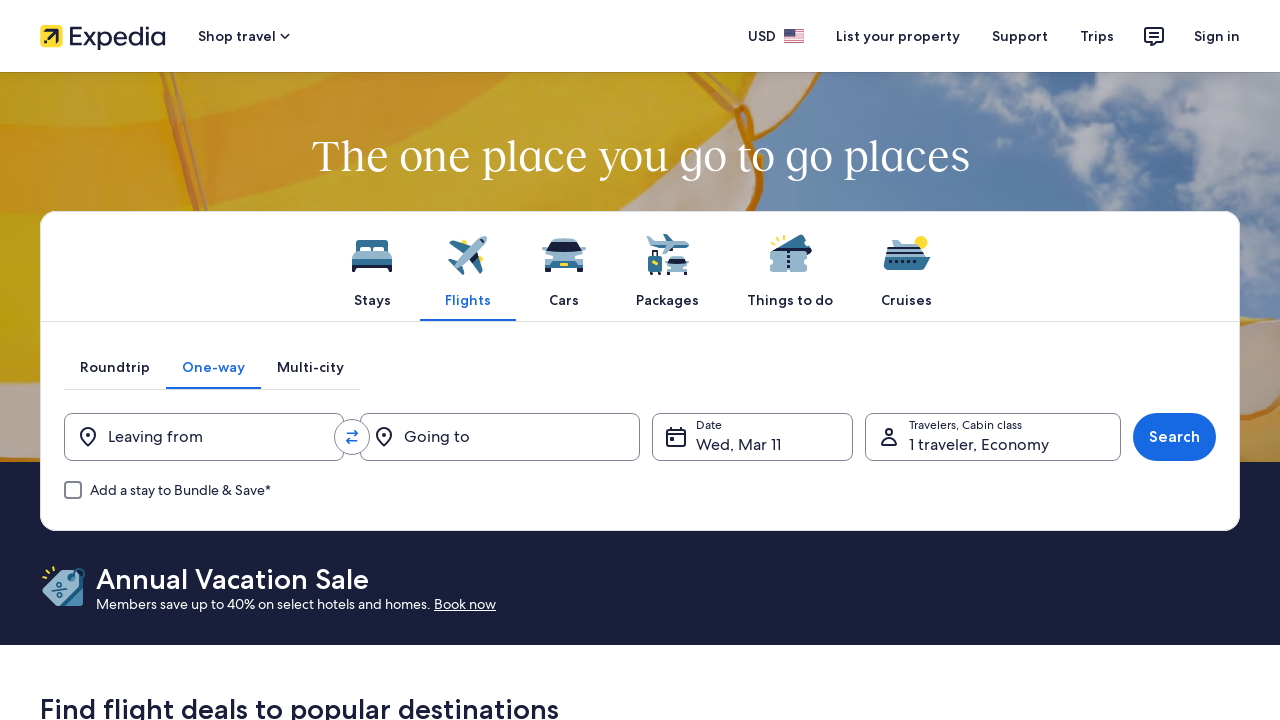

Clicked on 'Leaving from' field button at (204, 437) on xpath=//label[text()='Leaving from']/../button
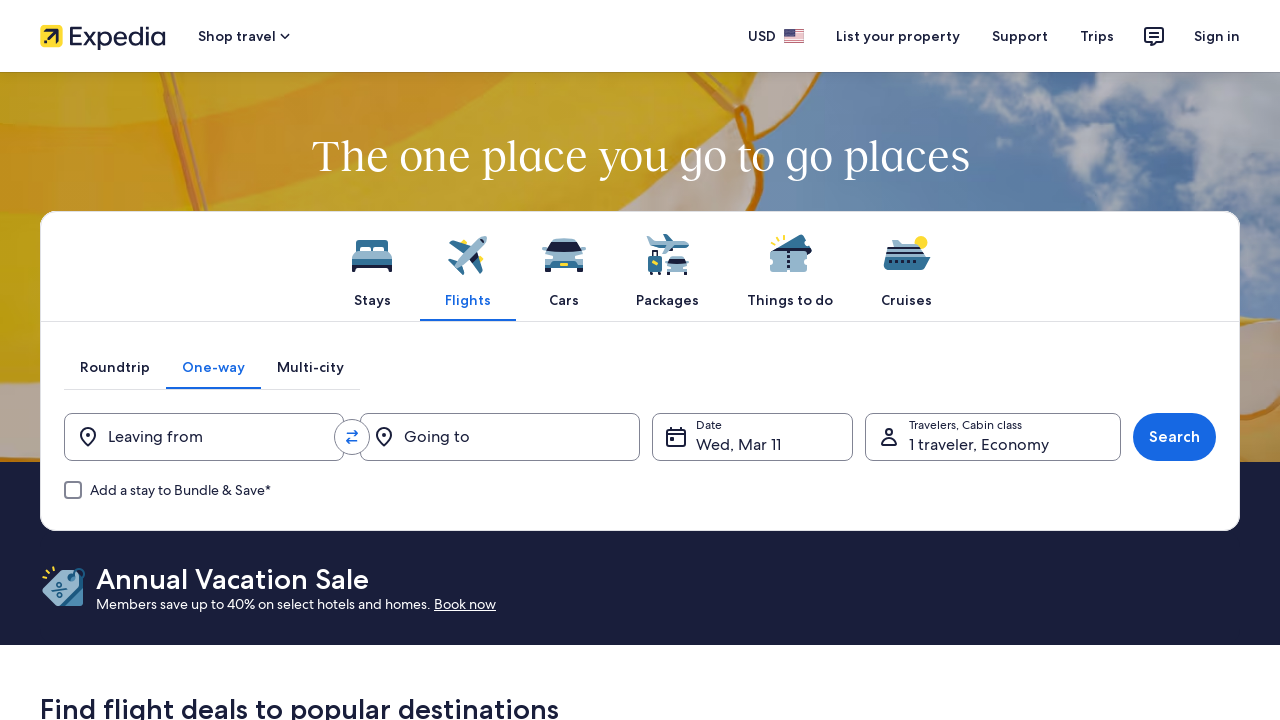

Entered 'delhi' as departure location on //label[text()='Leaving from']/../input[contains(@placeholder,'from')]
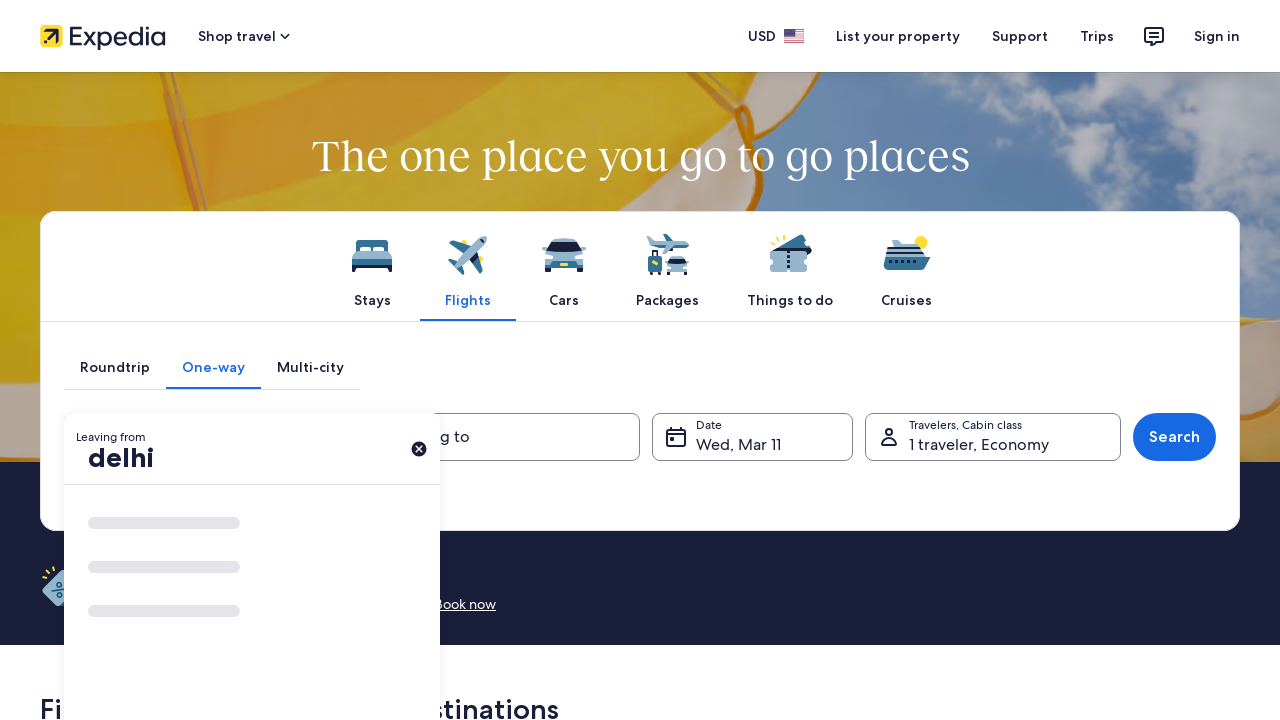

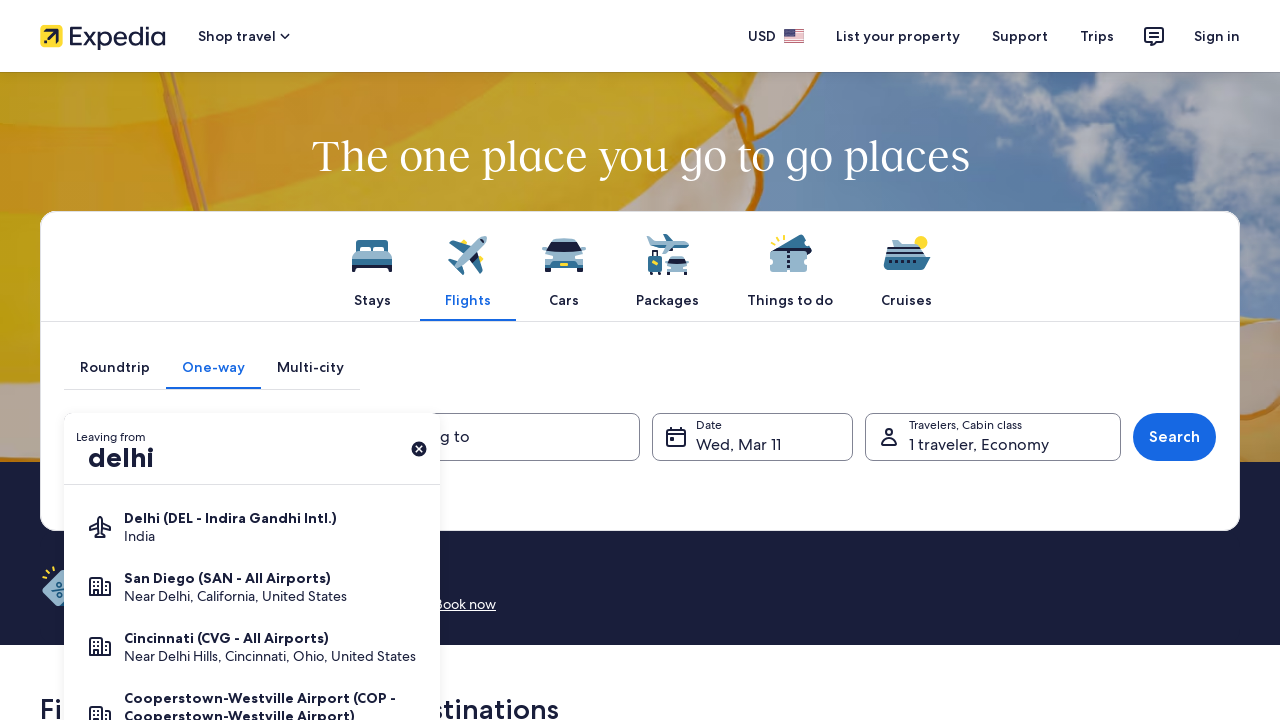